Tests calculator functionality by clicking buttons to perform multiplication and verifying the result

Starting URL: https://dgotlieb.github.io/WebCalculator/

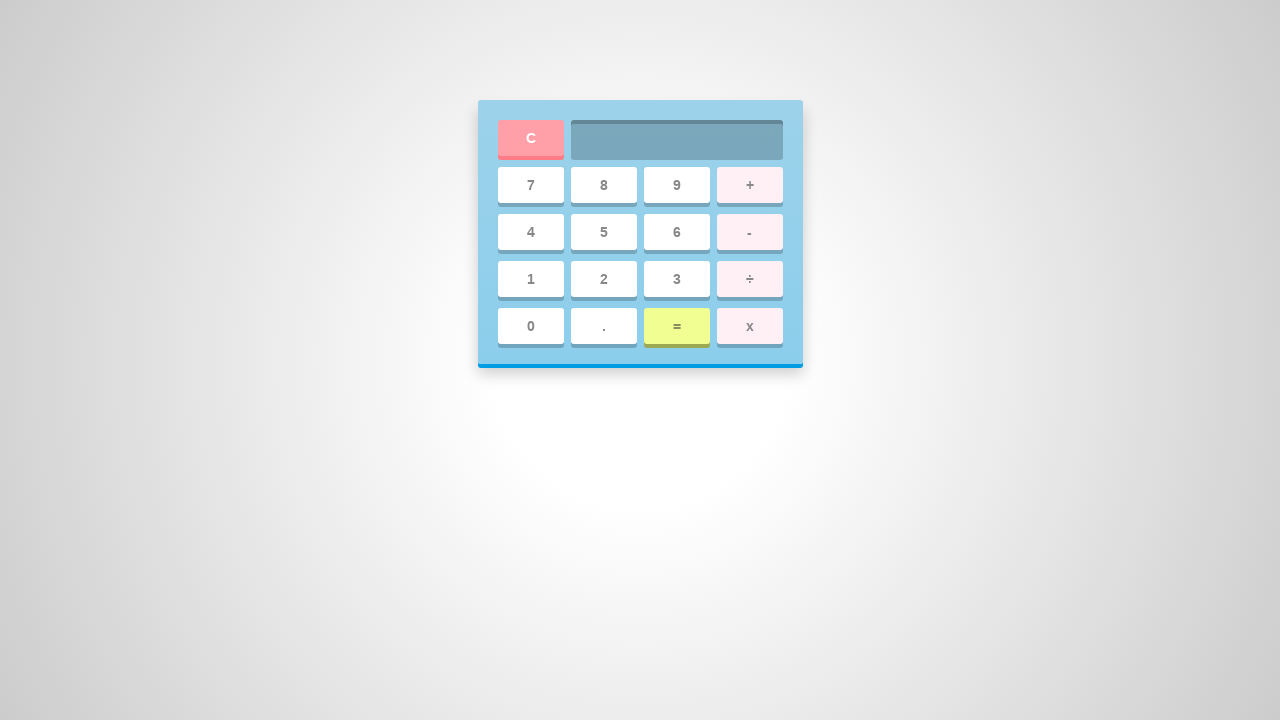

Clicked number 7 button at (530, 185) on #seven
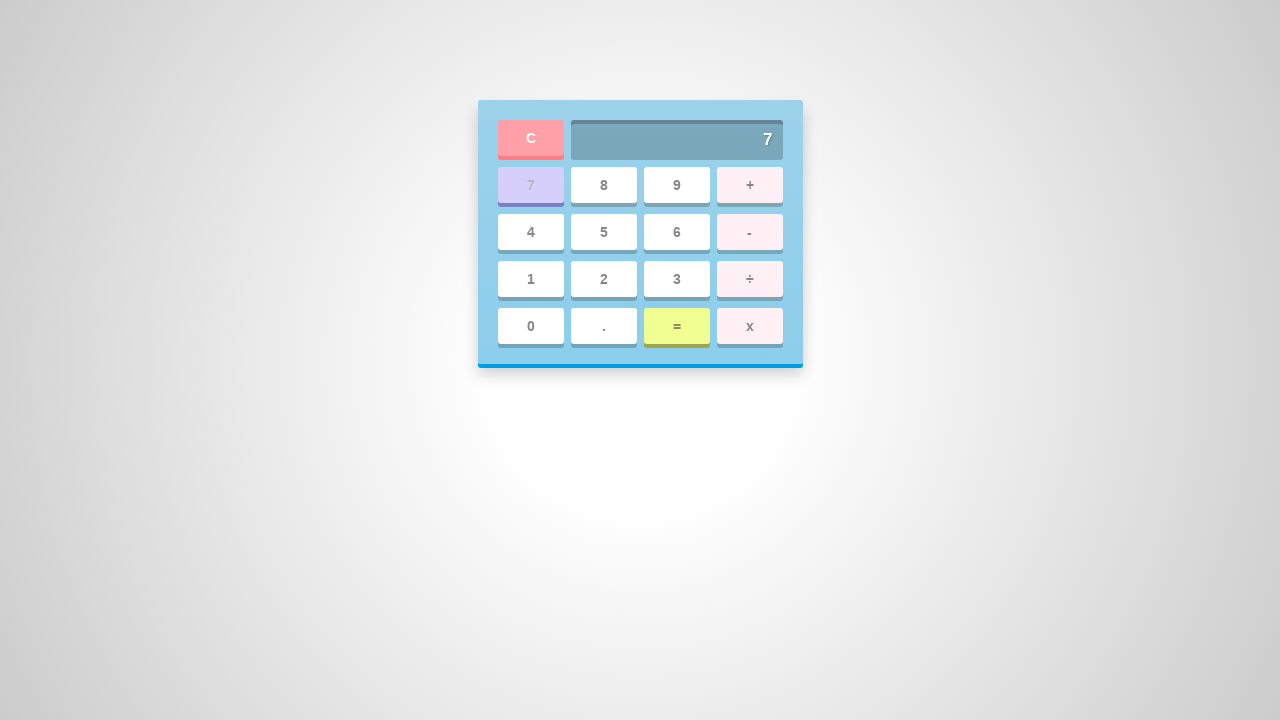

Clicked multiply operator button at (750, 326) on #multiply
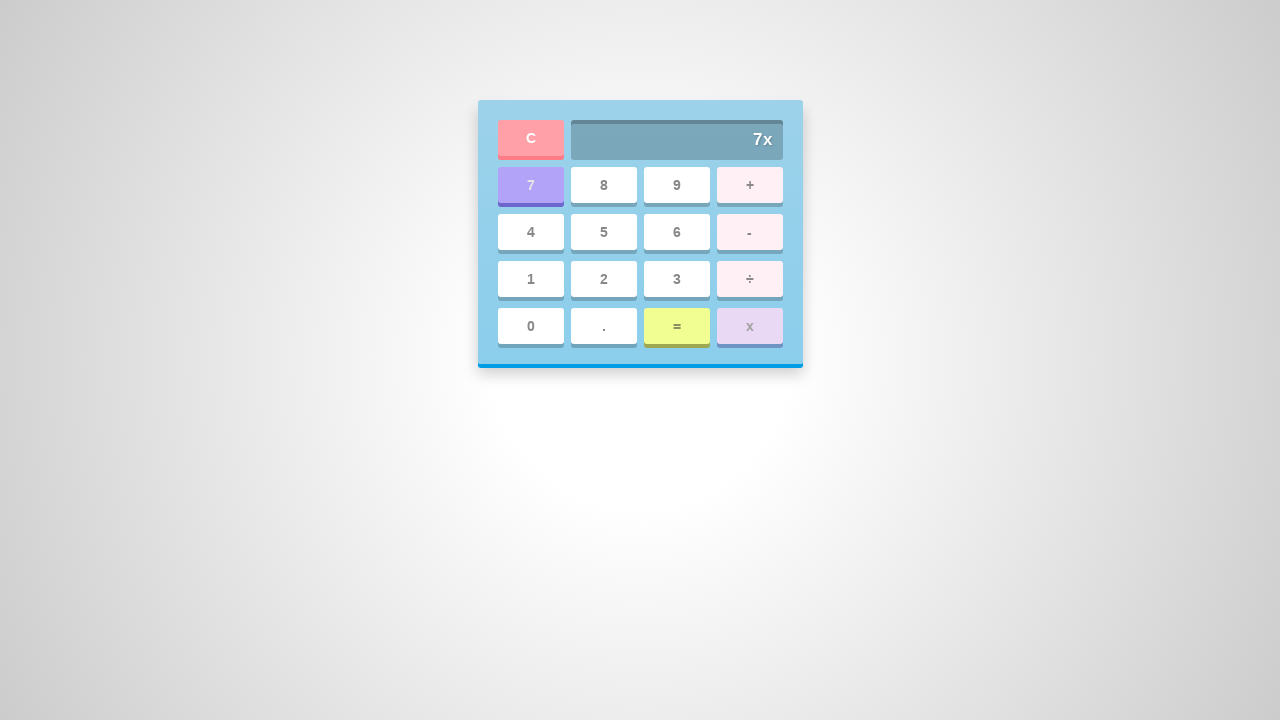

Clicked number 6 button at (676, 232) on #six
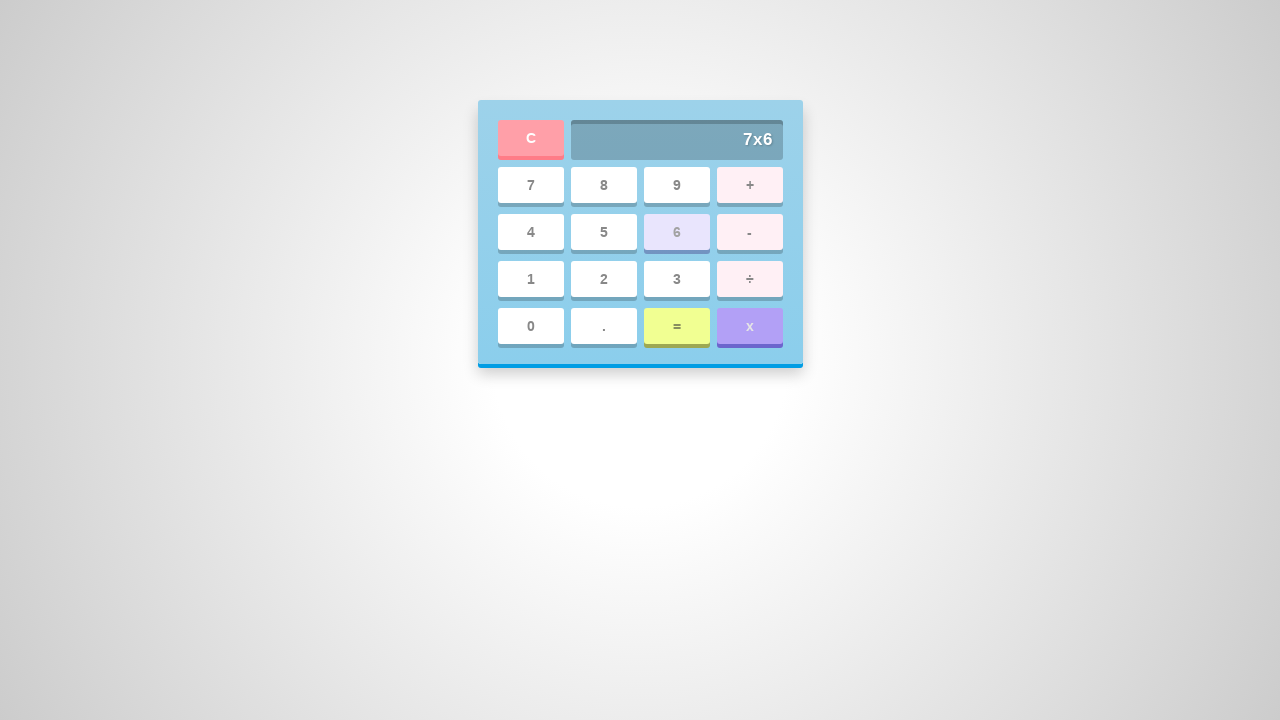

Clicked equals button to calculate result at (676, 326) on #equal
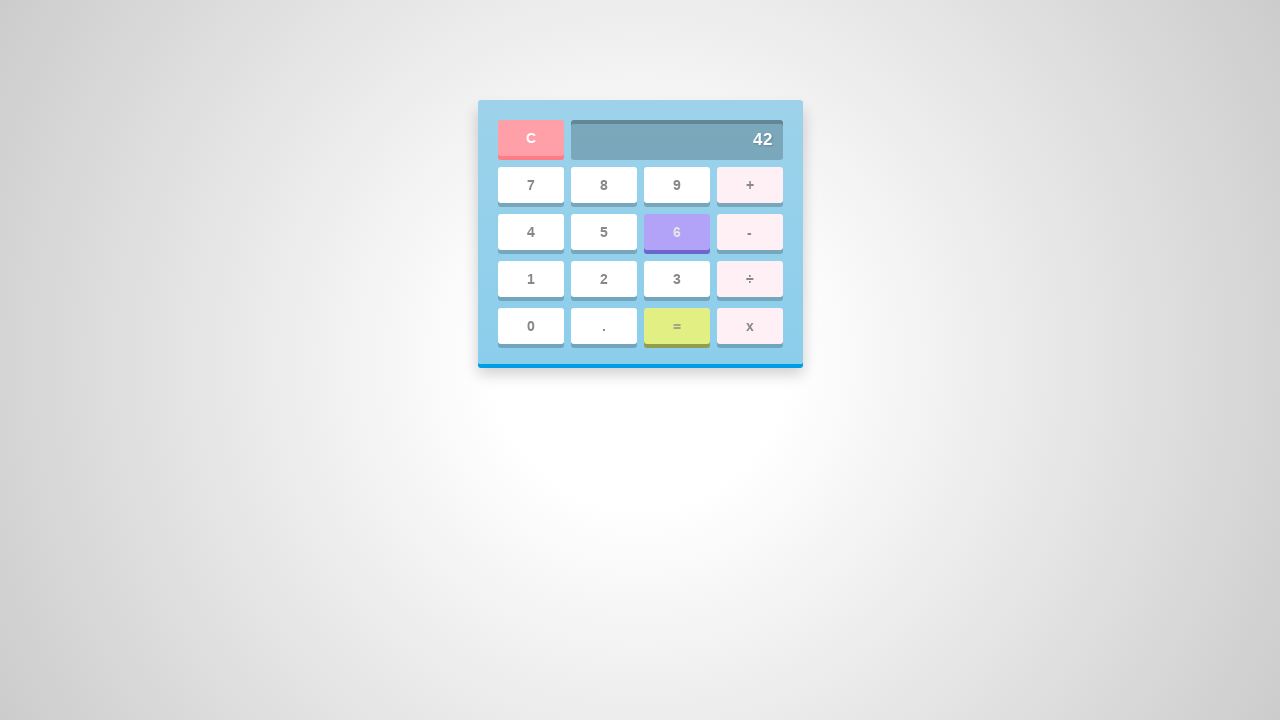

Verified calculator result is 42
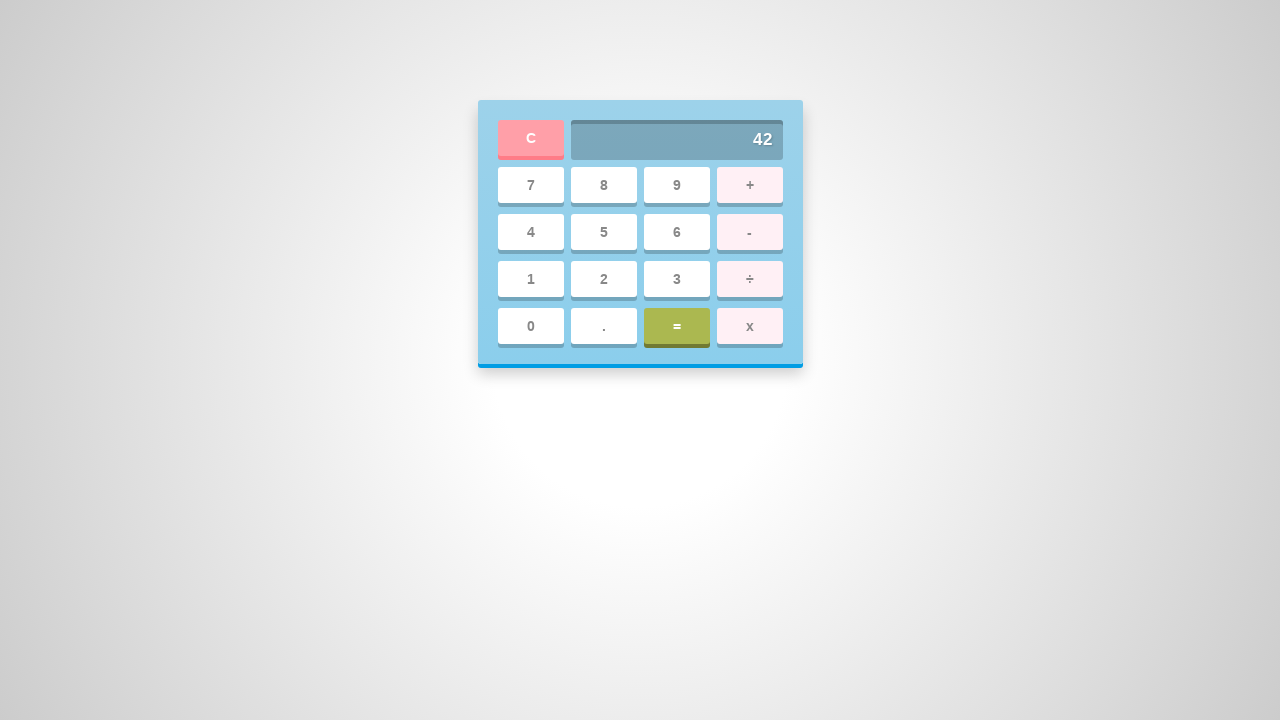

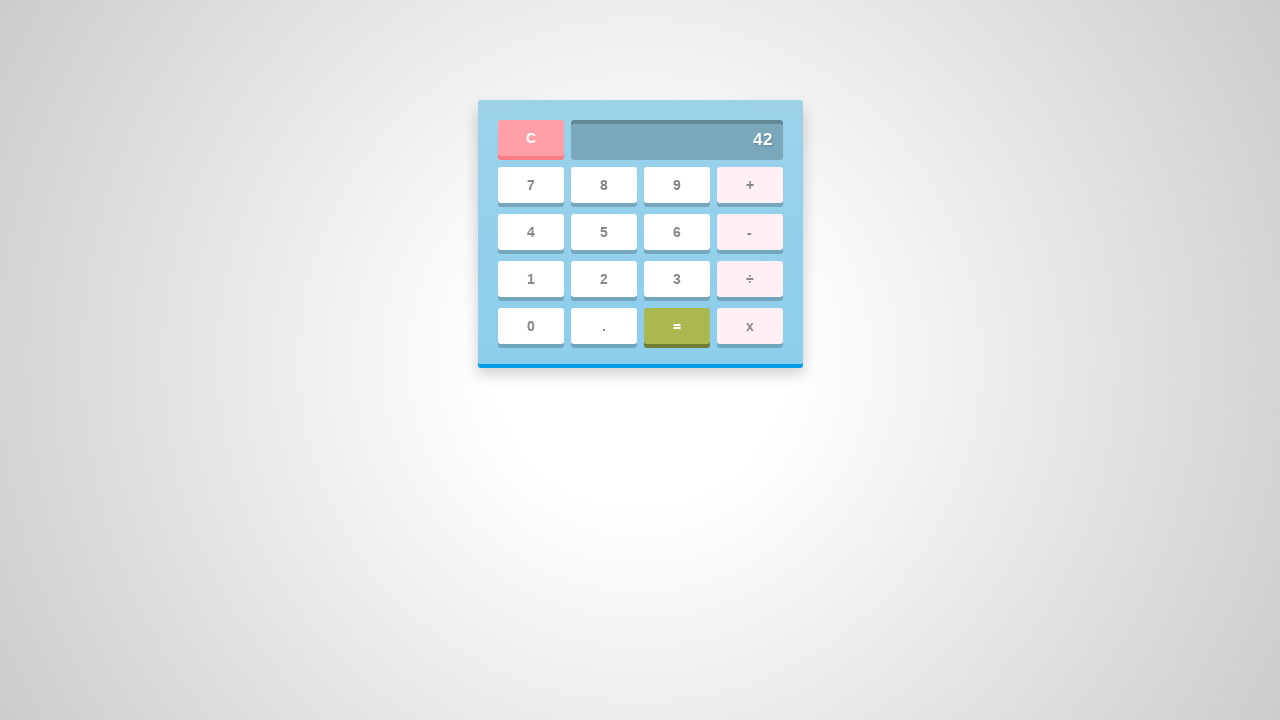